Tests alert functionality by entering a name in a text field, triggering an alert, and accepting it

Starting URL: https://rahulshettyacademy.com/AutomationPractice/

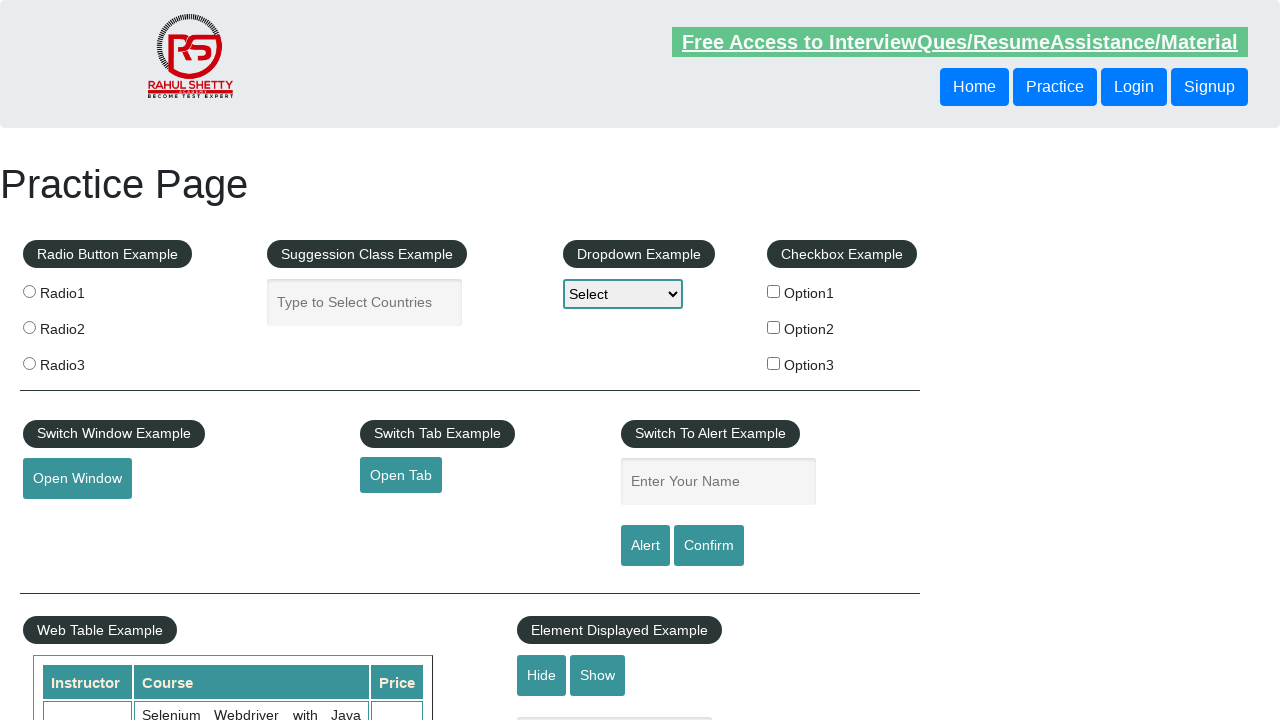

Filled name field with 'yeon' on #name
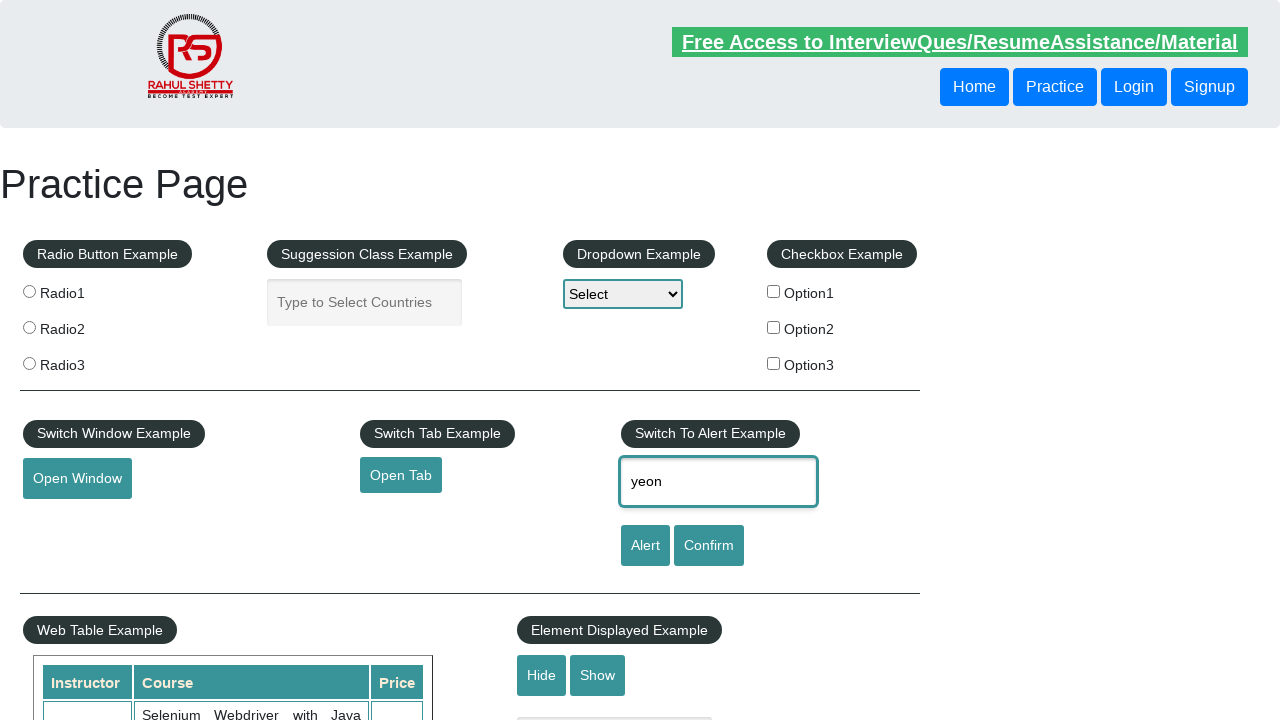

Clicked alert button to trigger alert dialog at (645, 546) on #alertbtn
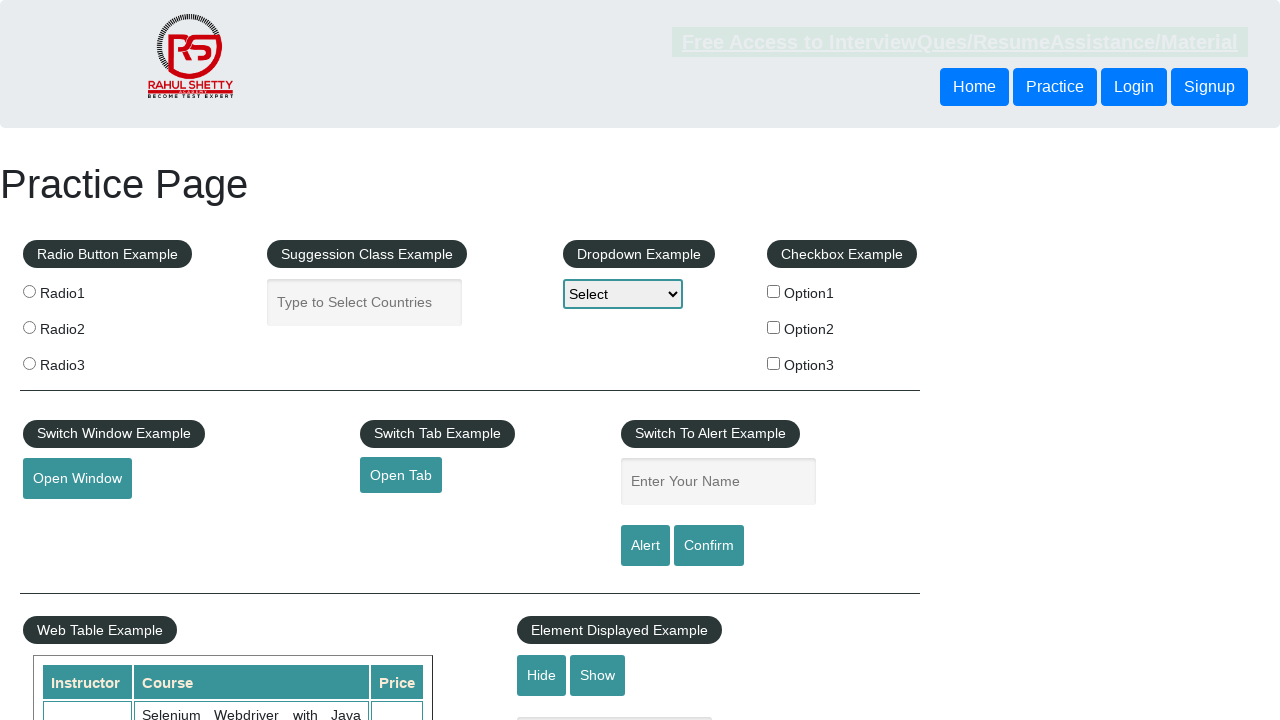

Accepted alert dialog
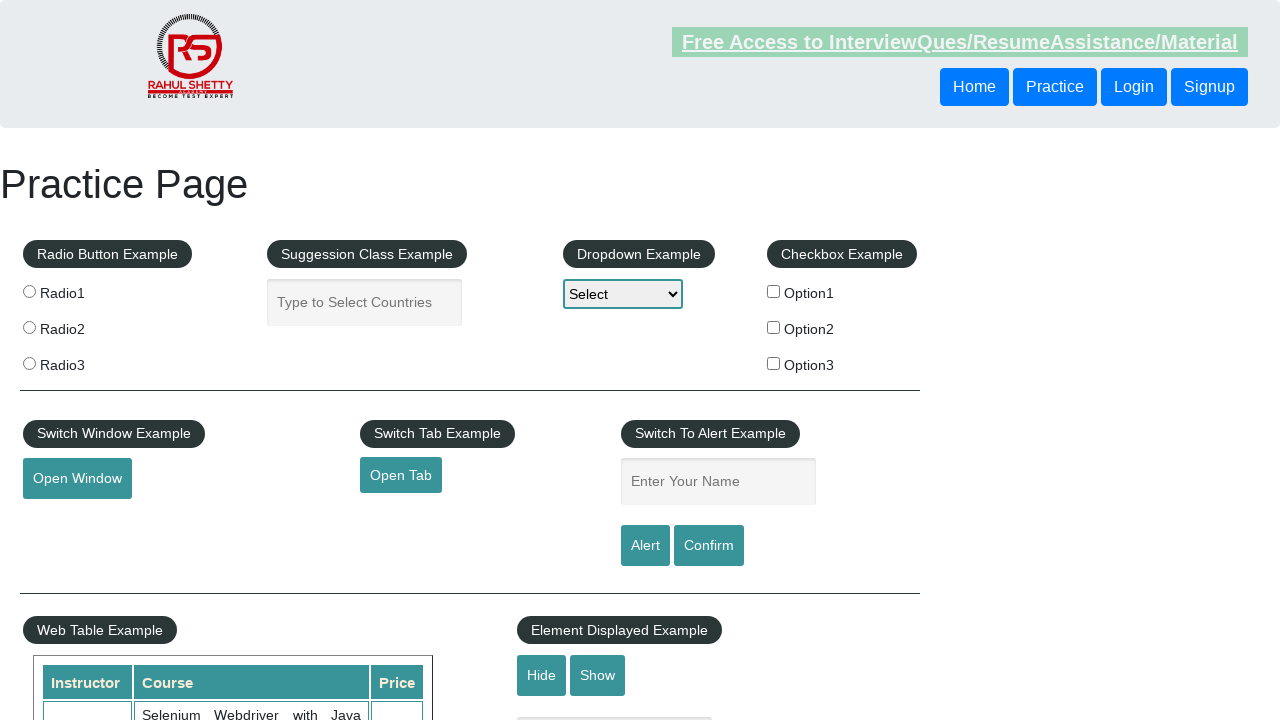

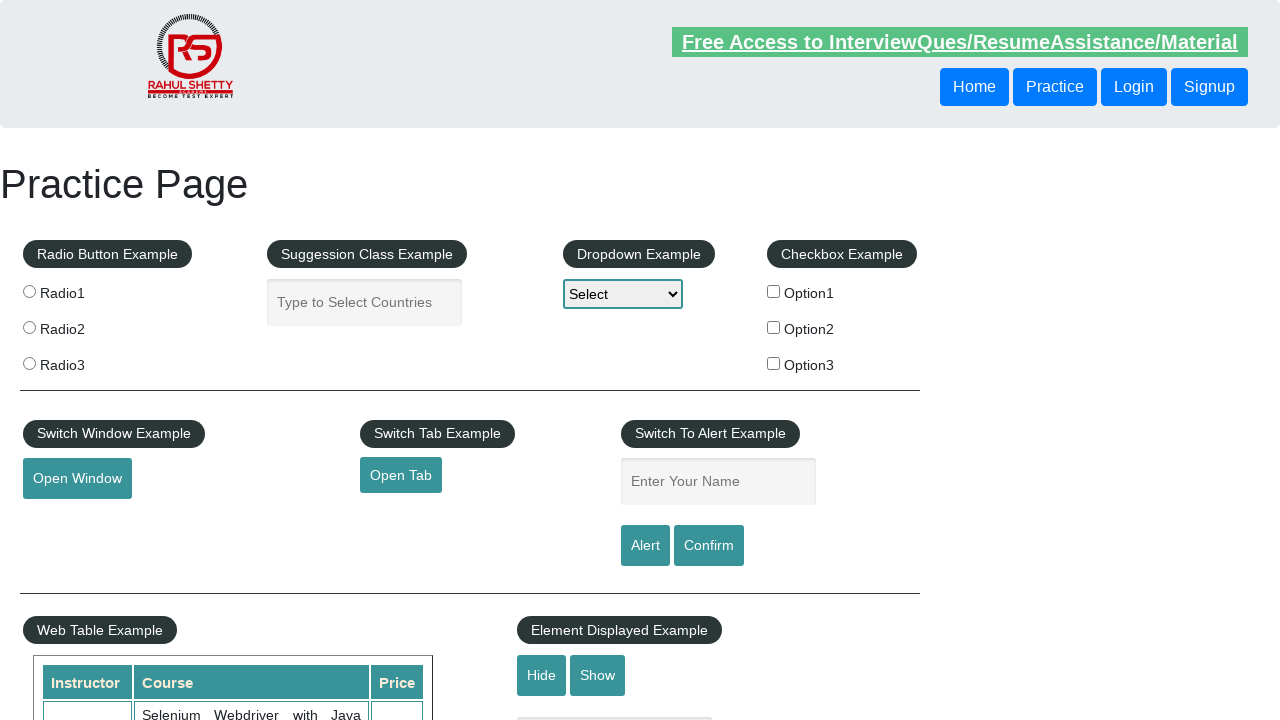